Tests clicking the external link to IR main site in the header

Starting URL: https://www.taxtechnical.ird.govt.nz/

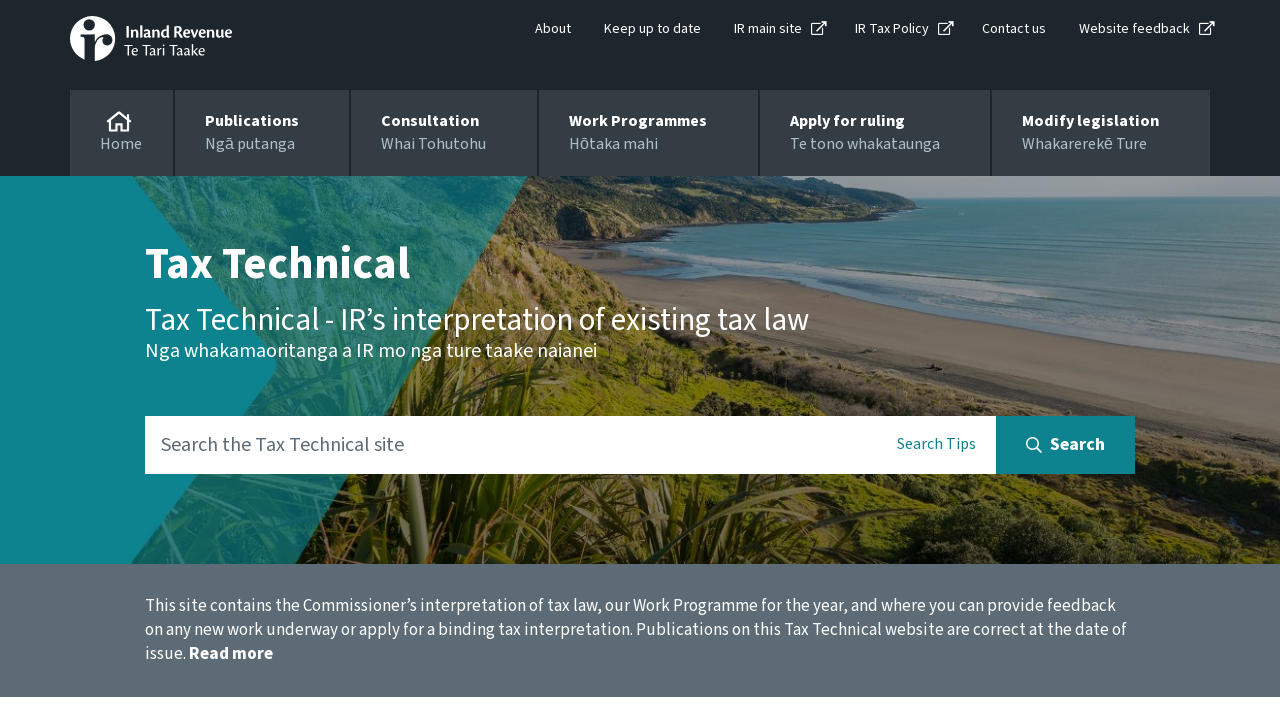

Clicked external link to IR main site in header at (768, 29) on xpath=//div[@id='header']/div[@class='row']/div//ul[@class='tp-text-links']//a[@
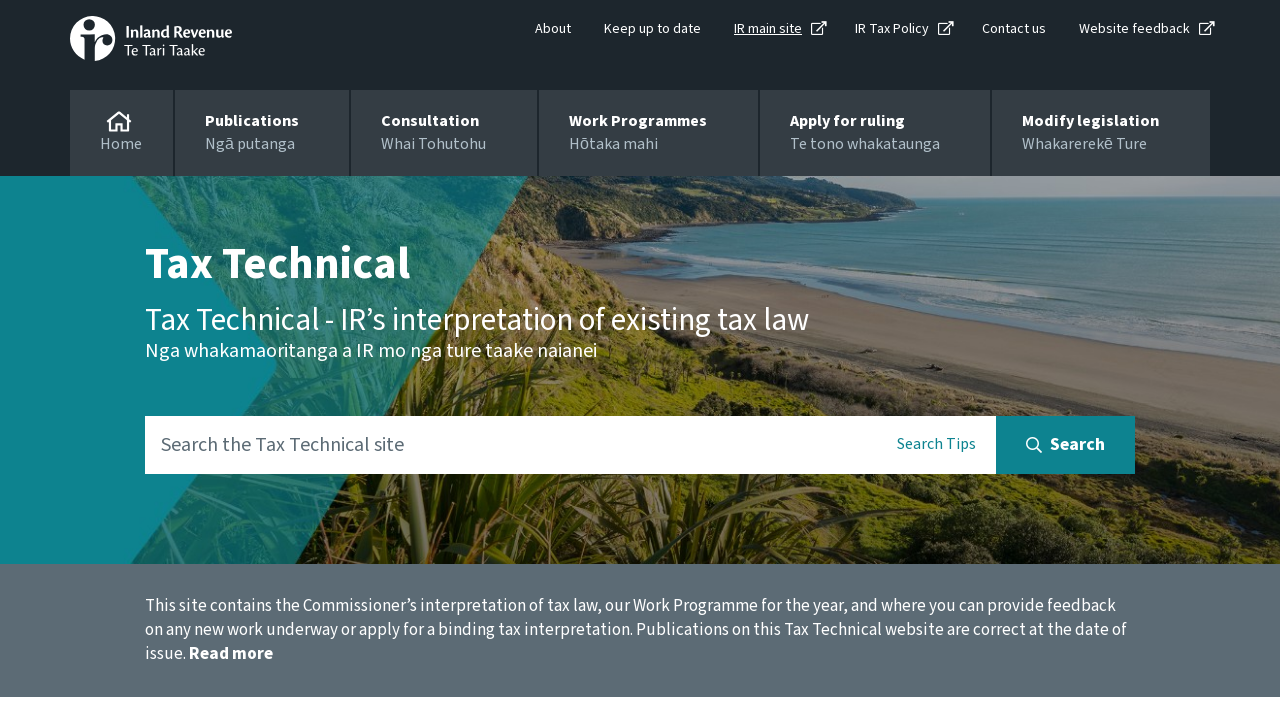

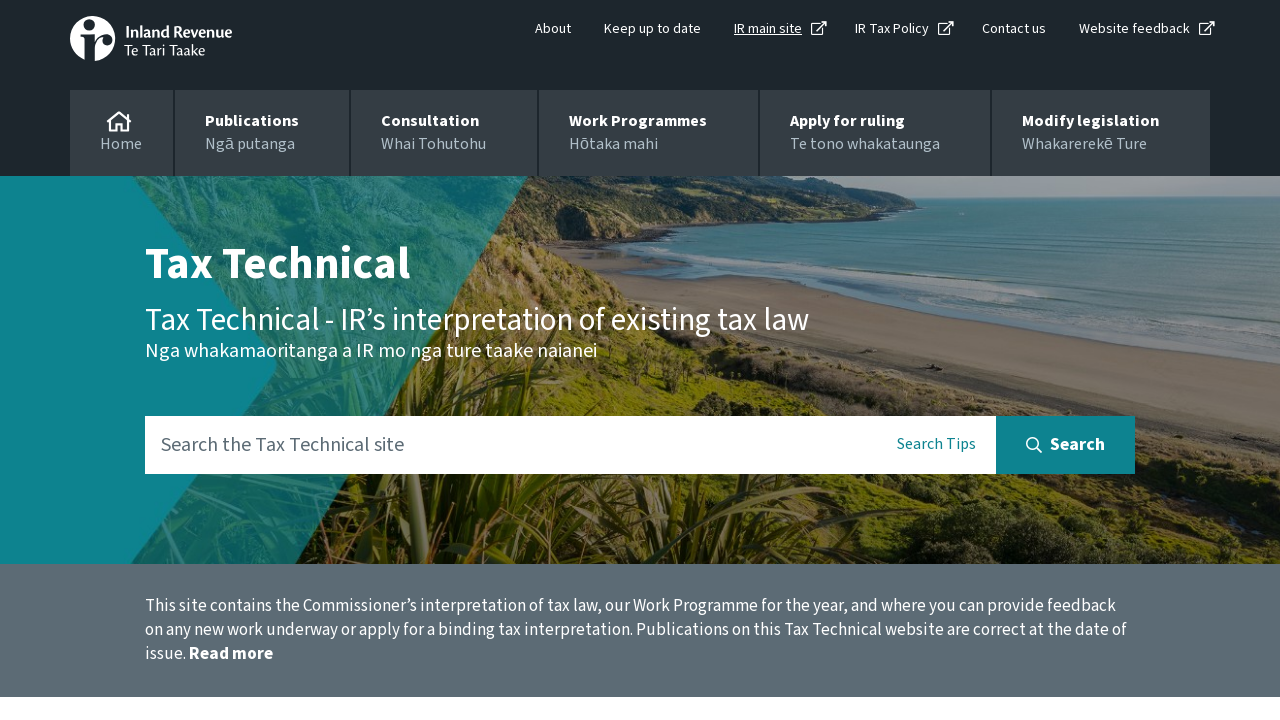